Tests registration form validation when phone number doesn't start with valid Vietnamese phone prefix

Starting URL: https://alada.vn/tai-khoan/dang-ky.html/

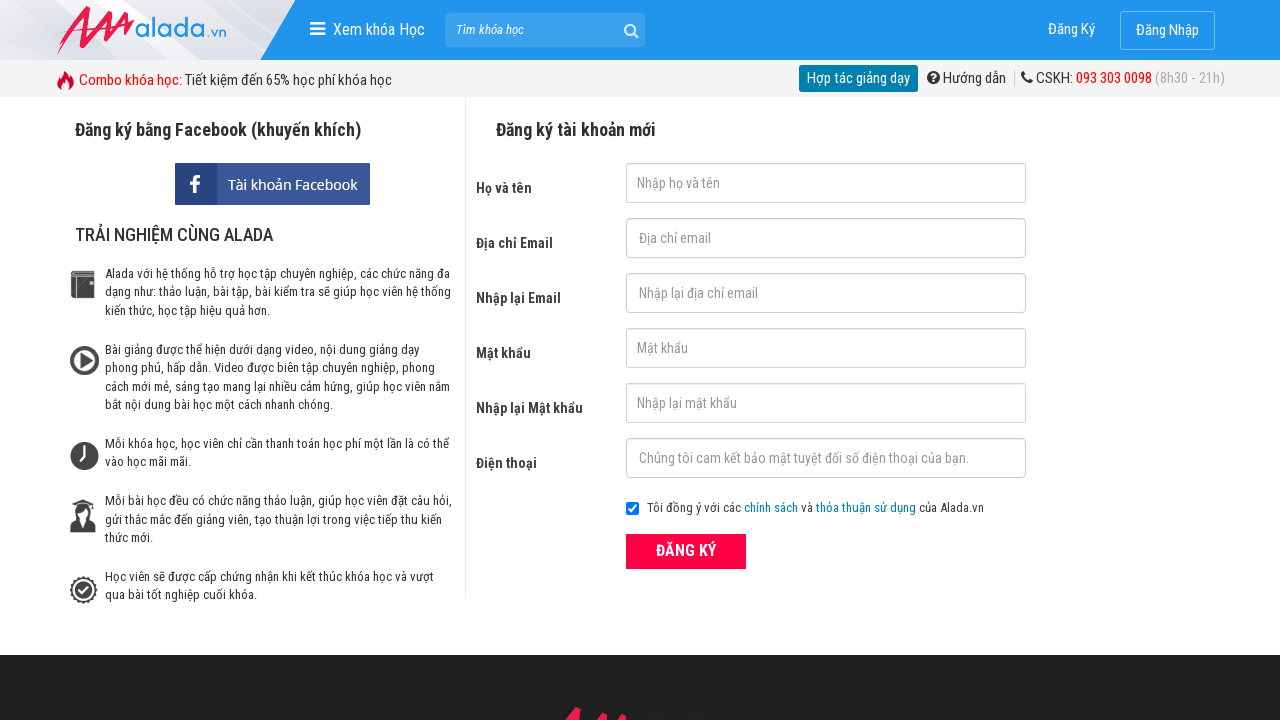

Filled name field with 'Trong' on input#txtFirstname
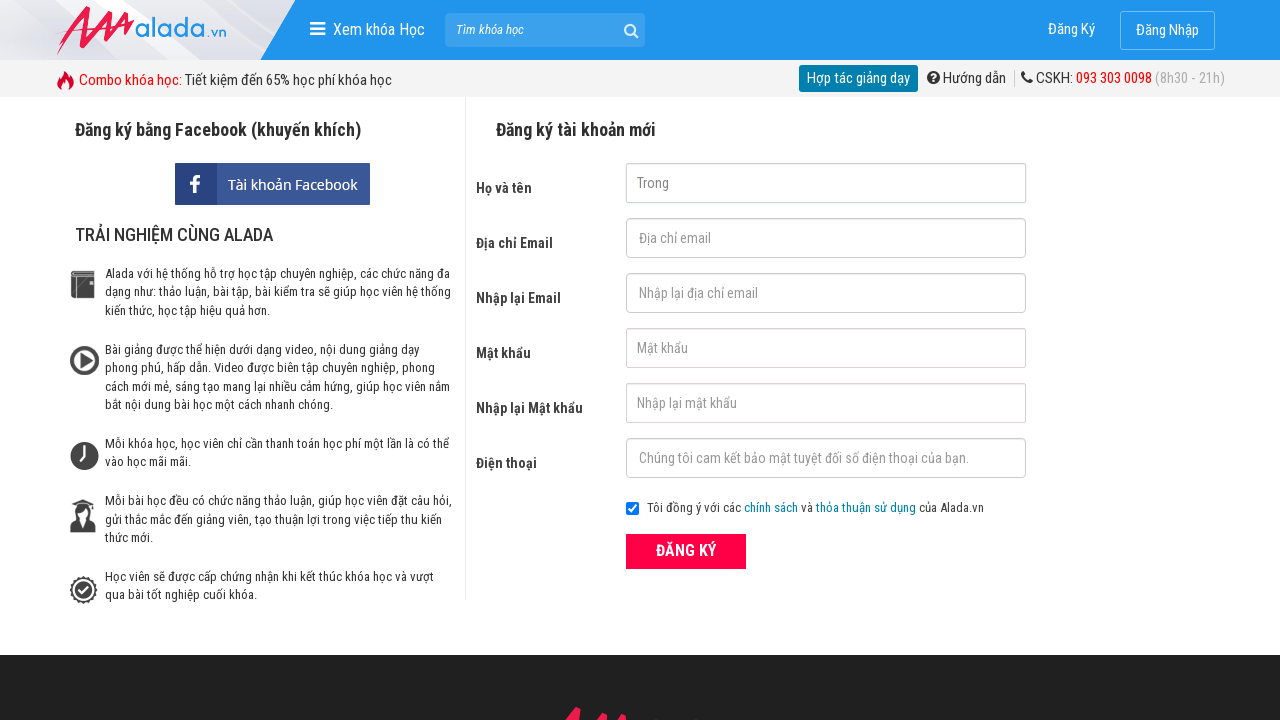

Filled email field with 'trong@yahoo.com' on input#txtEmail
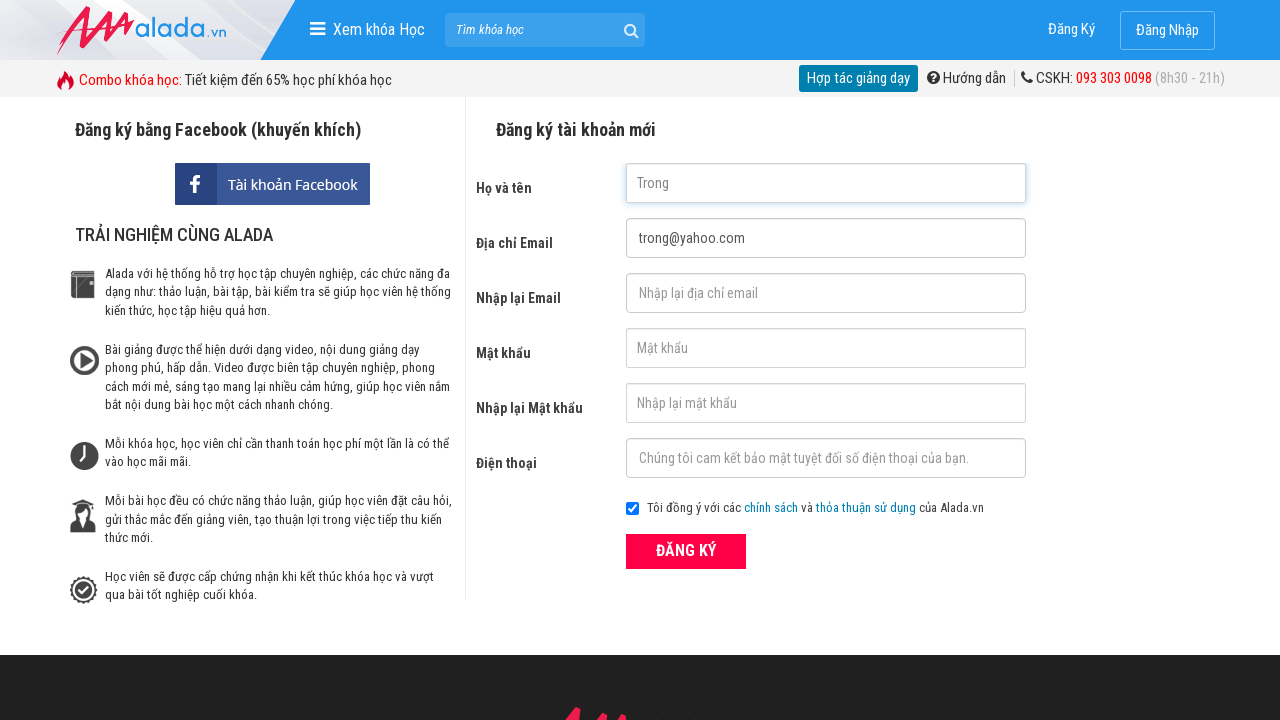

Filled confirm email field with 'trong@yahoo.com' on input#txtCEmail
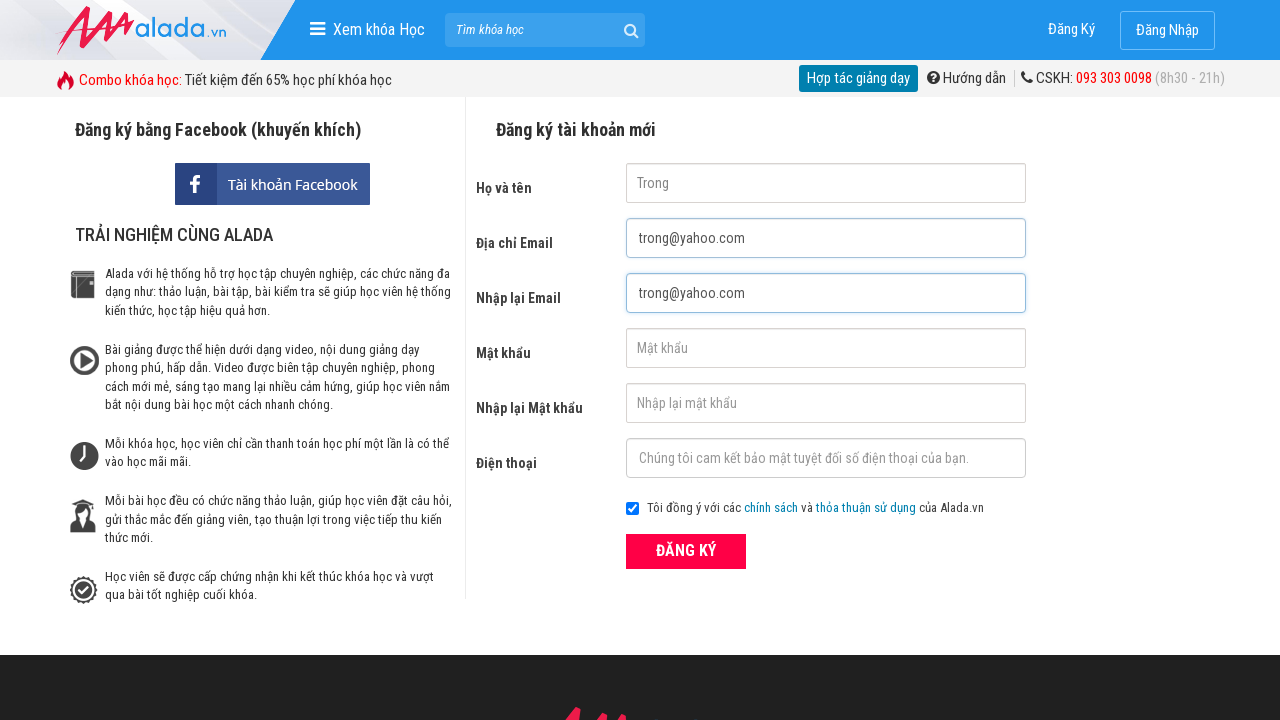

Filled password field with '123456' on input#txtPassword
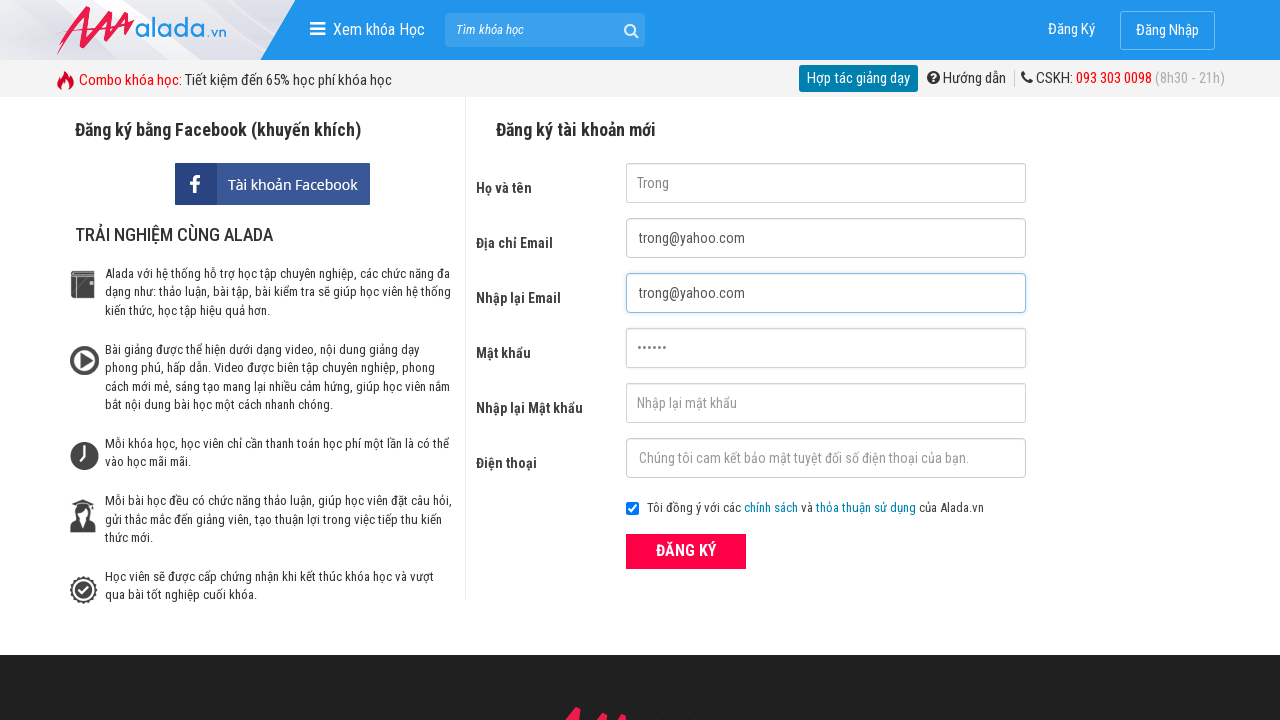

Filled confirm password field with '123456' on input#txtCPassword
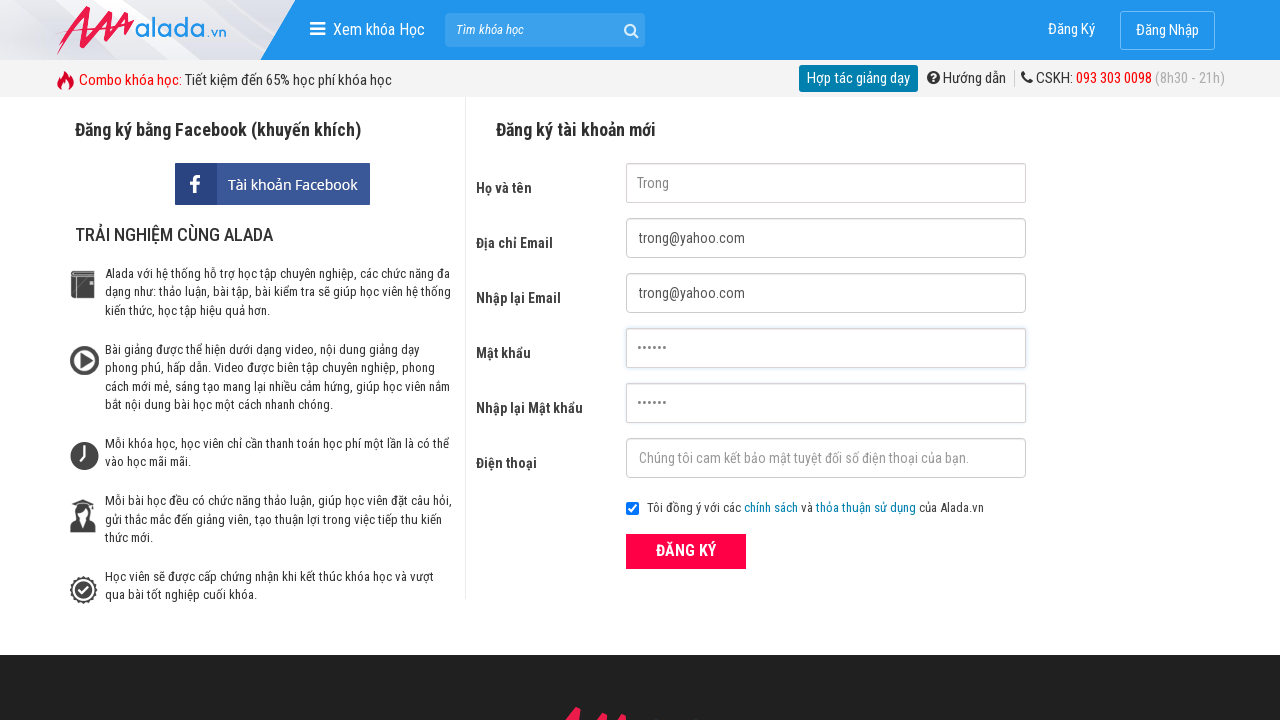

Filled phone field with invalid Vietnamese prefix '123456789' on input#txtPhone
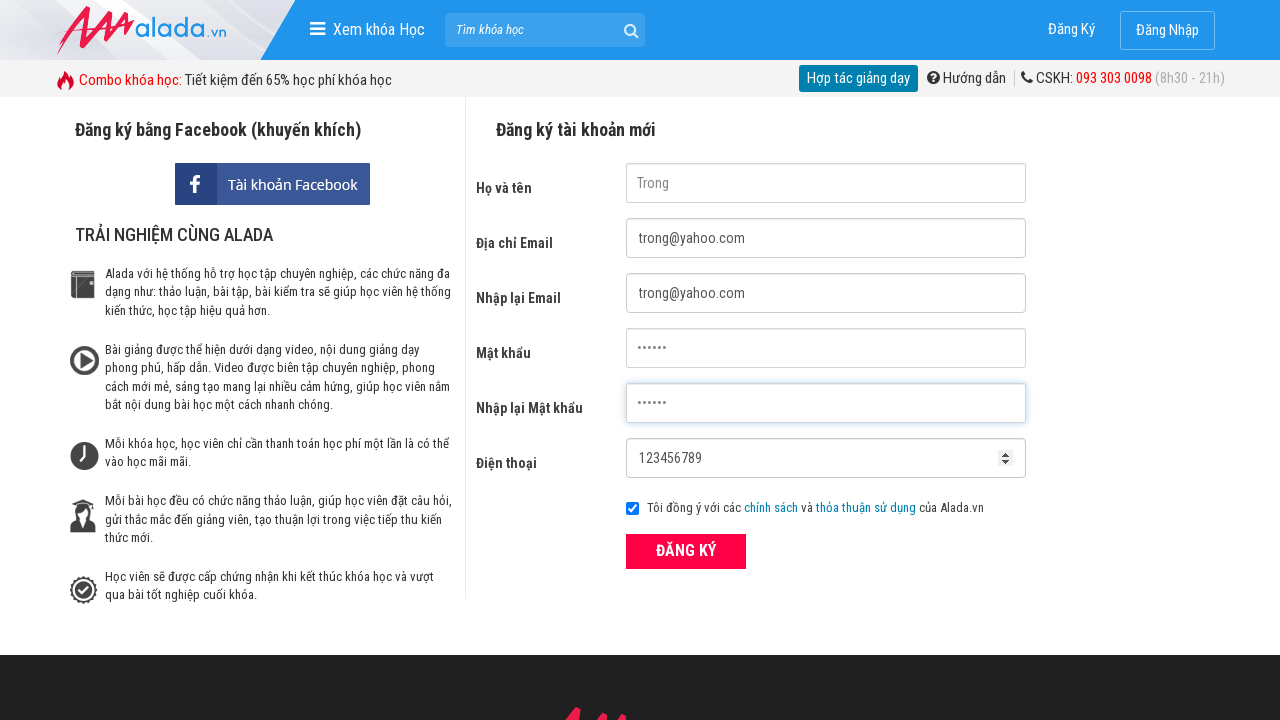

Clicked submit button to register at (686, 551) on div.field_btn button[type='submit']
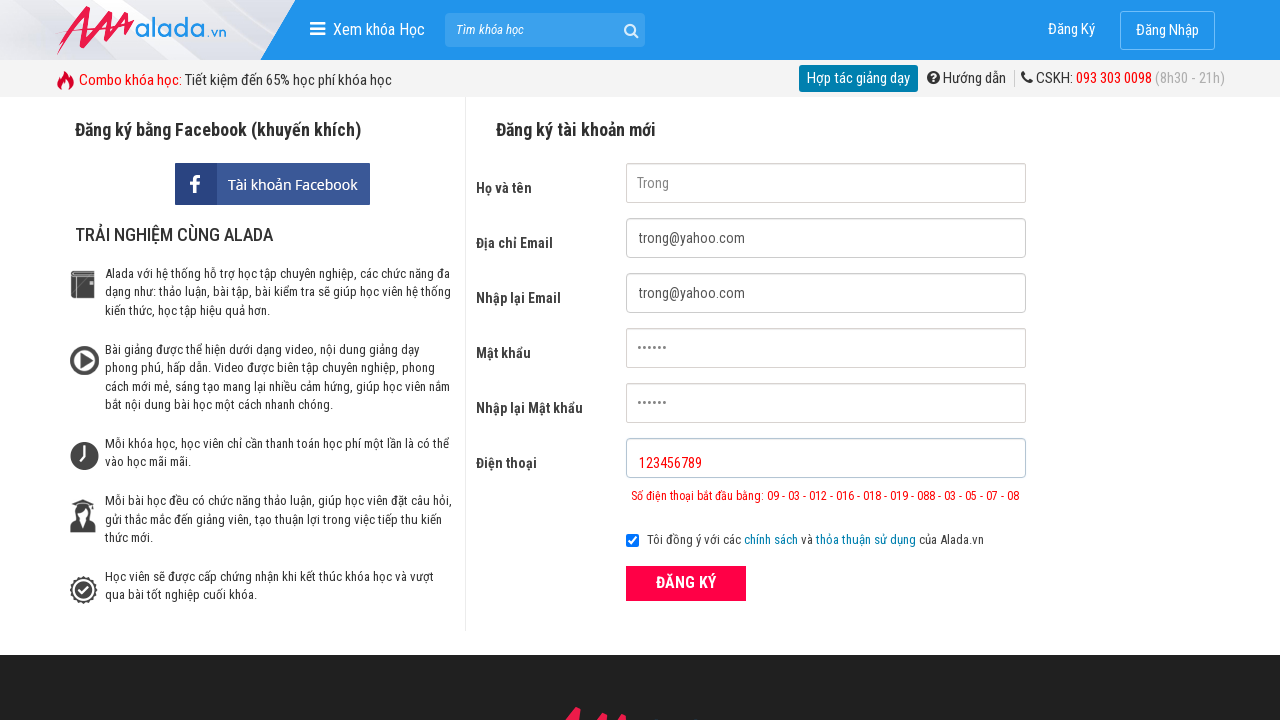

Phone number validation error message appeared
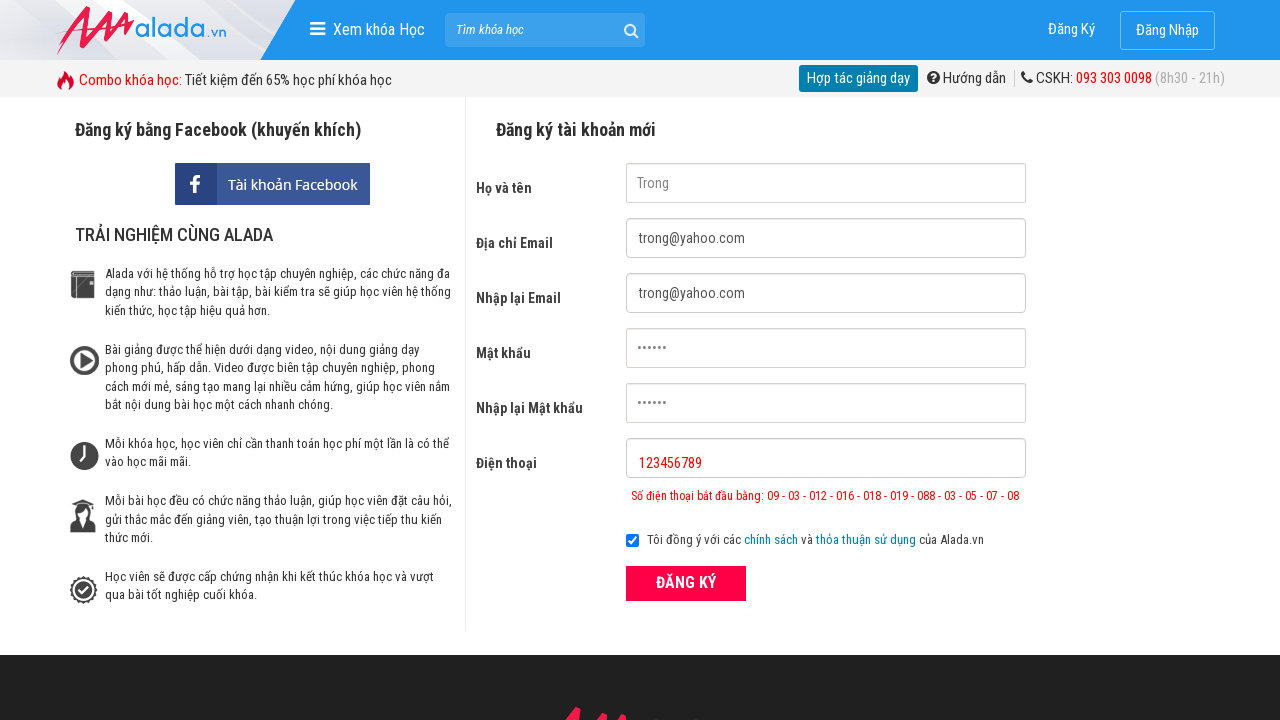

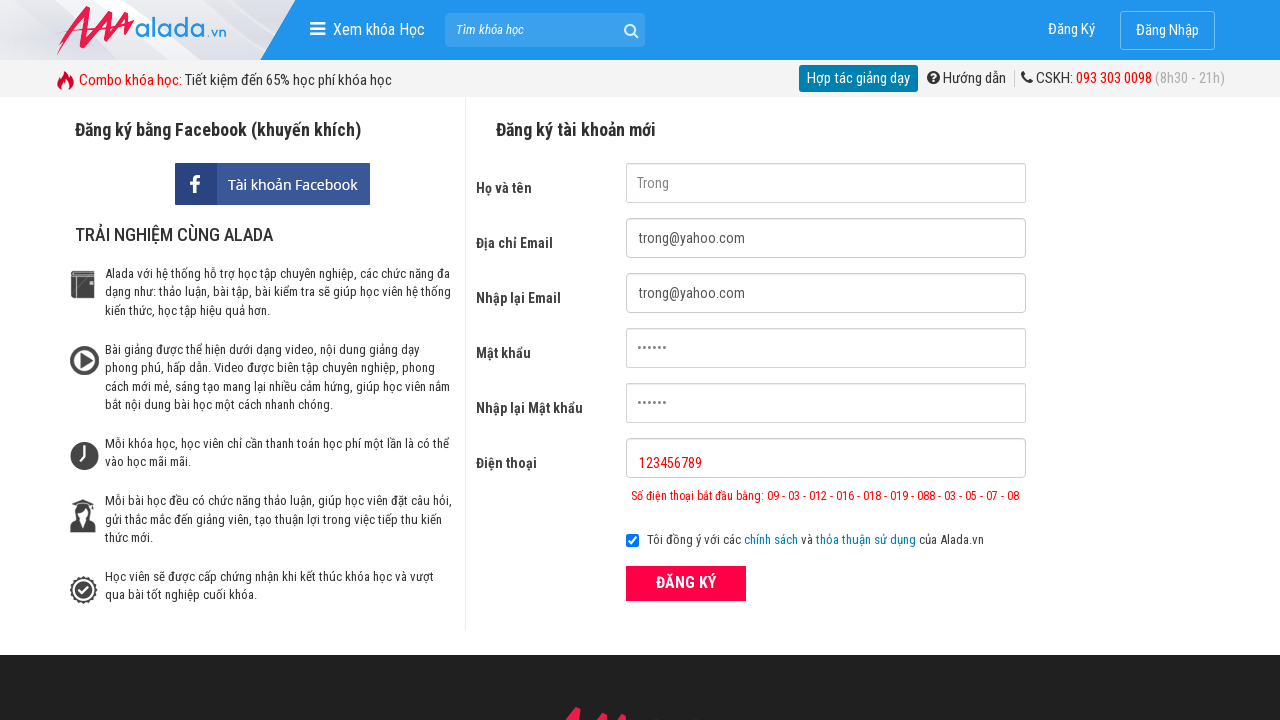